Navigates to Lulu and Georgia website and retrieves the page title for verification

Starting URL: https://luluandgeorgia.com

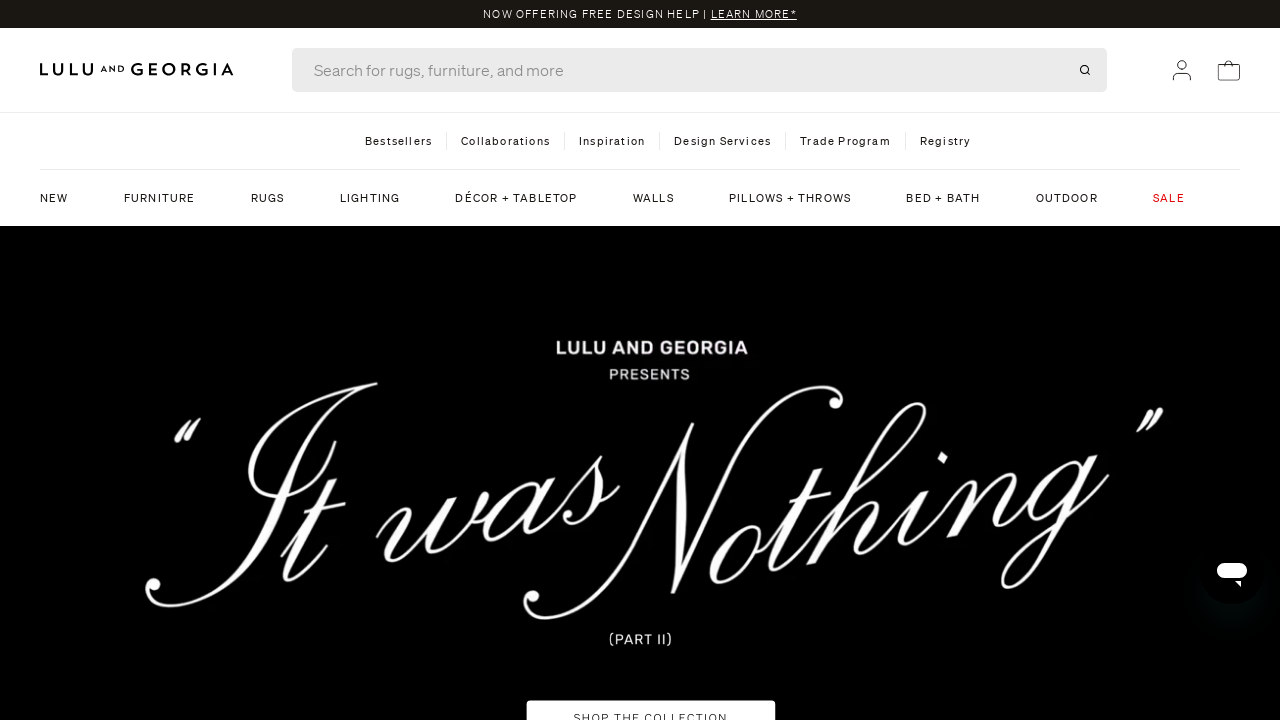

Waited for page to reach domcontentloaded state
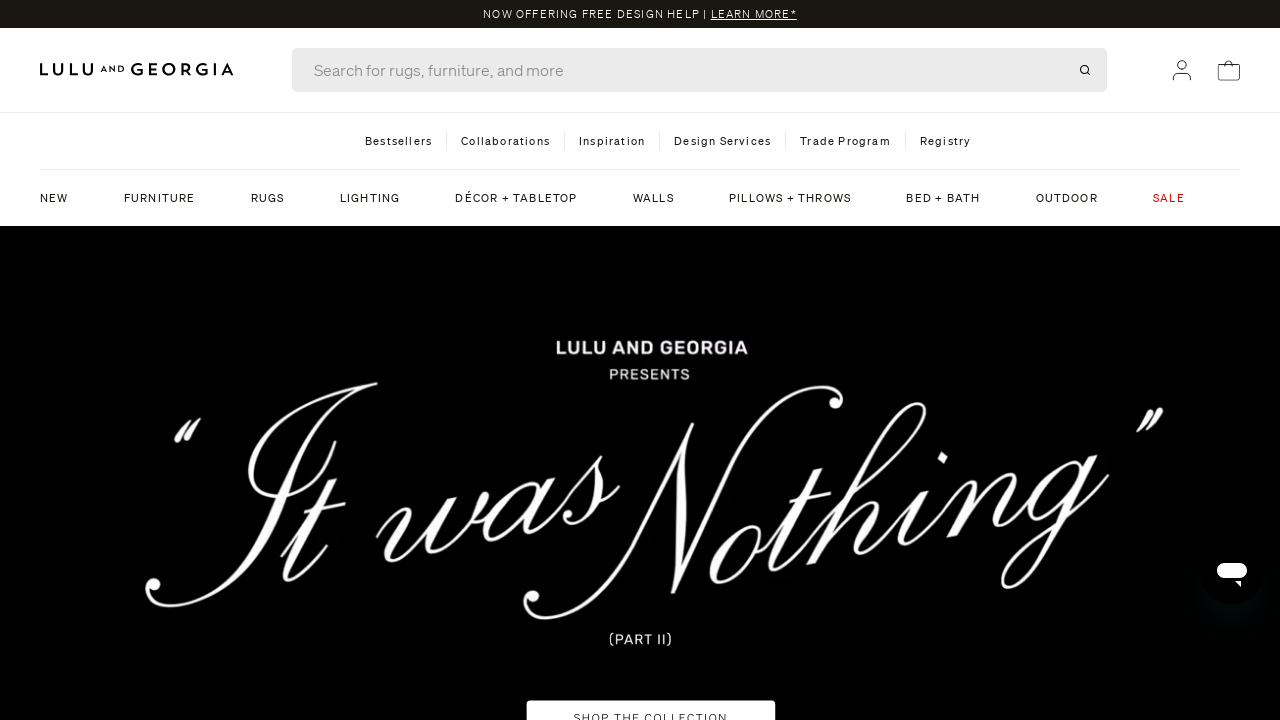

Retrieved page title: Lulu and Georgia
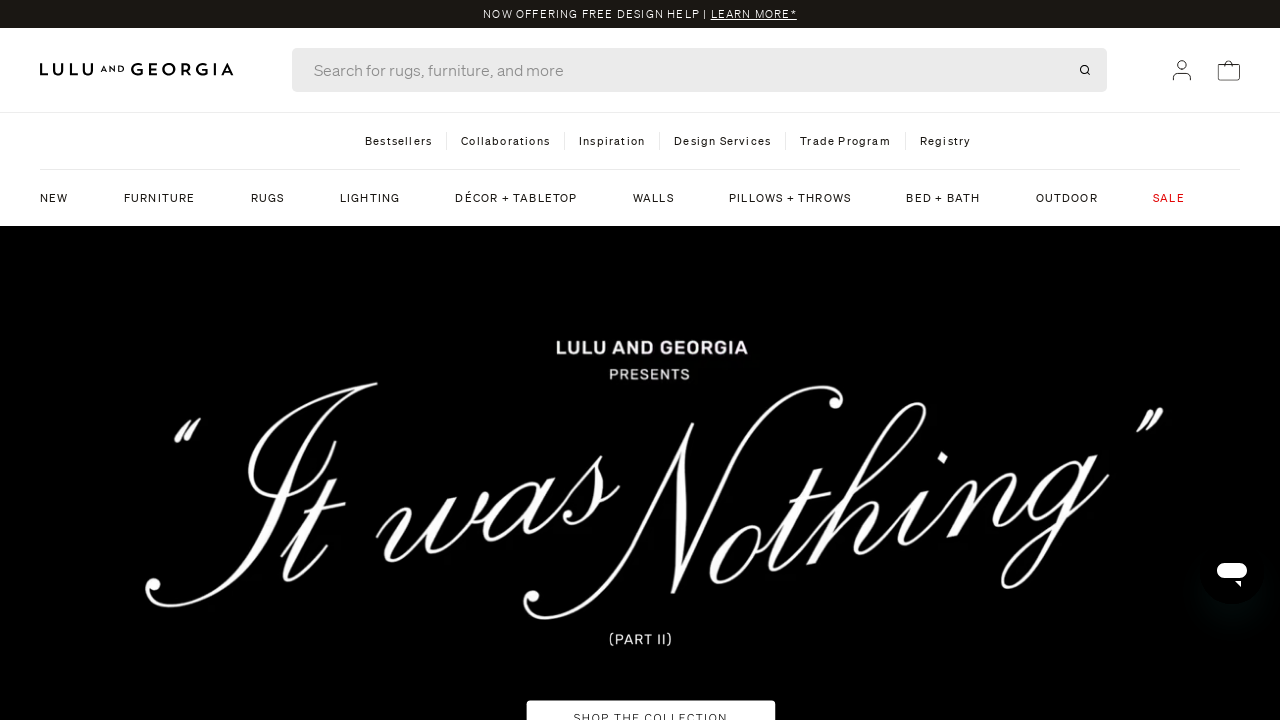

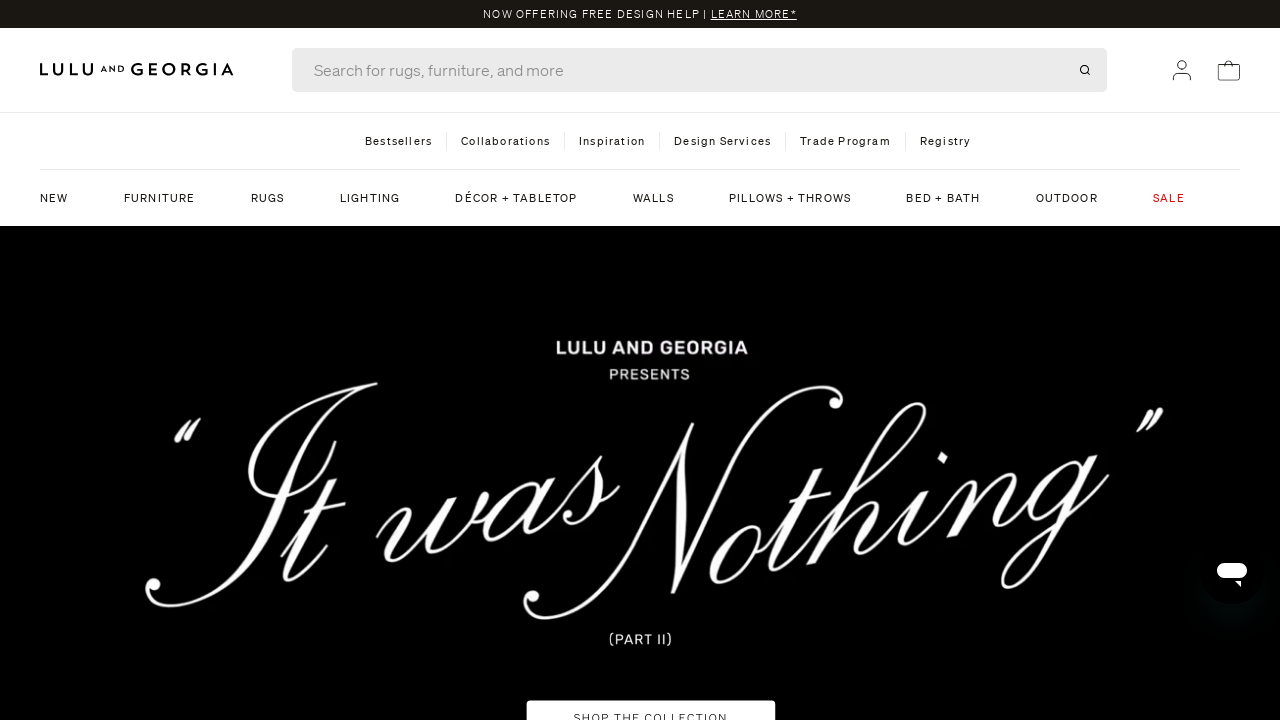